Tests prompt popup handling on W3Schools by clicking Try it button and entering text in the prompt

Starting URL: https://www.w3schools.com/jsref/tryit.asp?filename=tryjsref_prompt

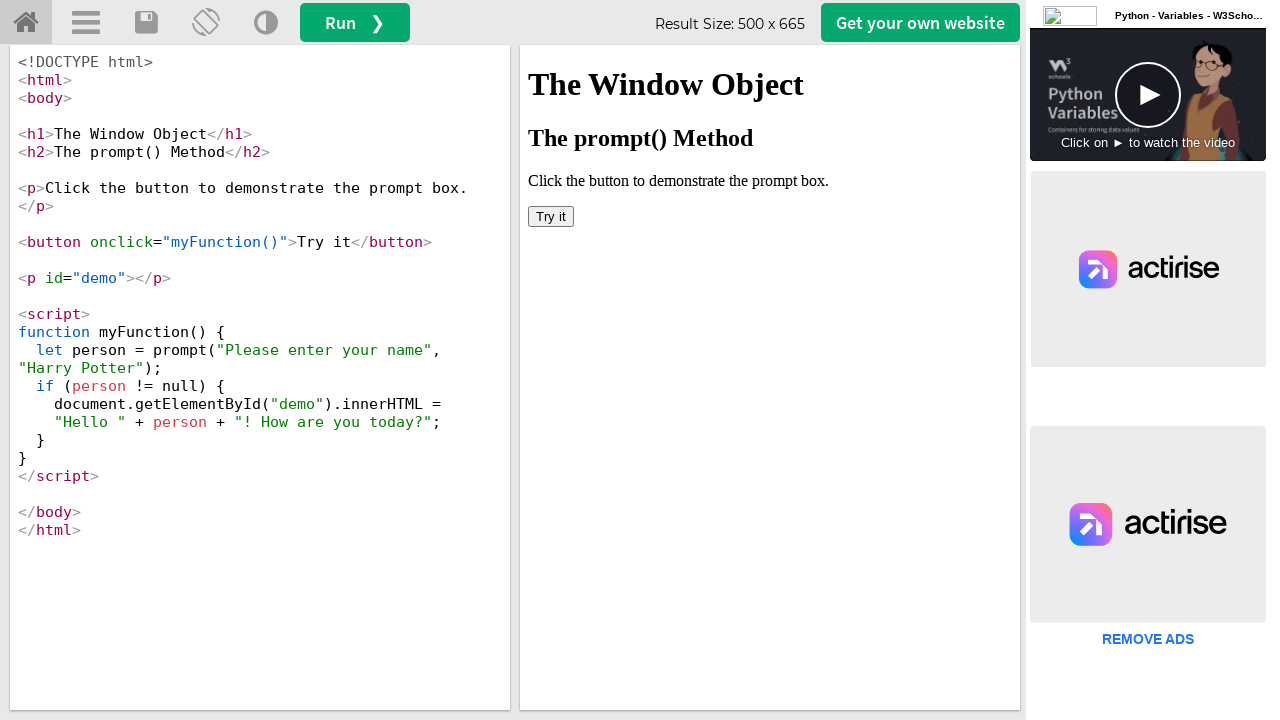

Set up dialog handler to accept prompt with text 'Tejaswi'
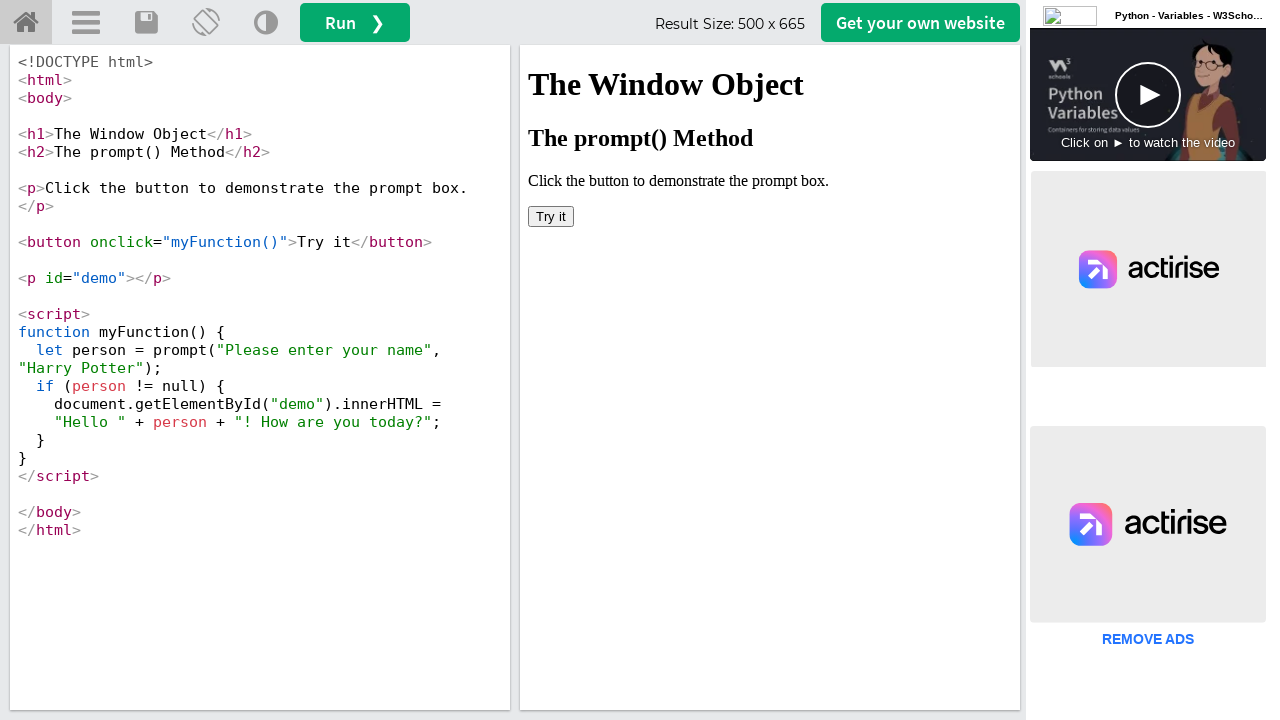

Clicked 'Try it' button in iframe, triggering prompt popup at (551, 216) on iframe#iframeResult >> internal:control=enter-frame >> button:has-text('Try it')
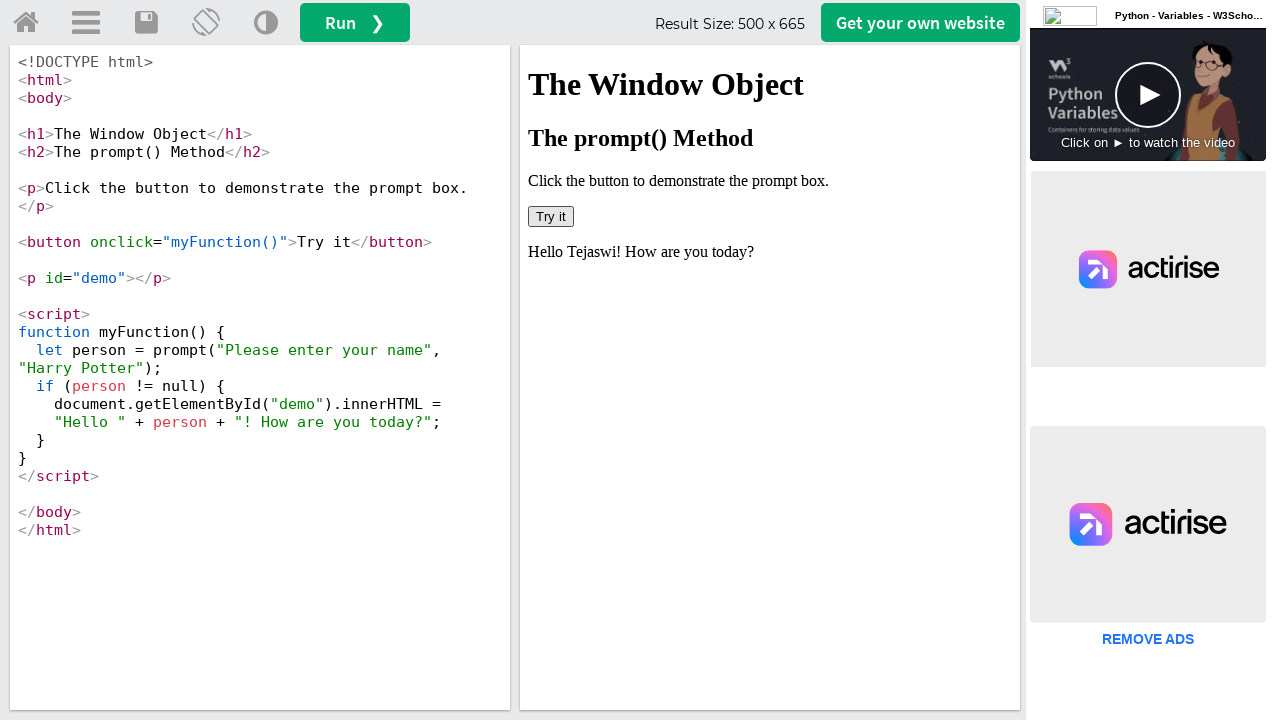

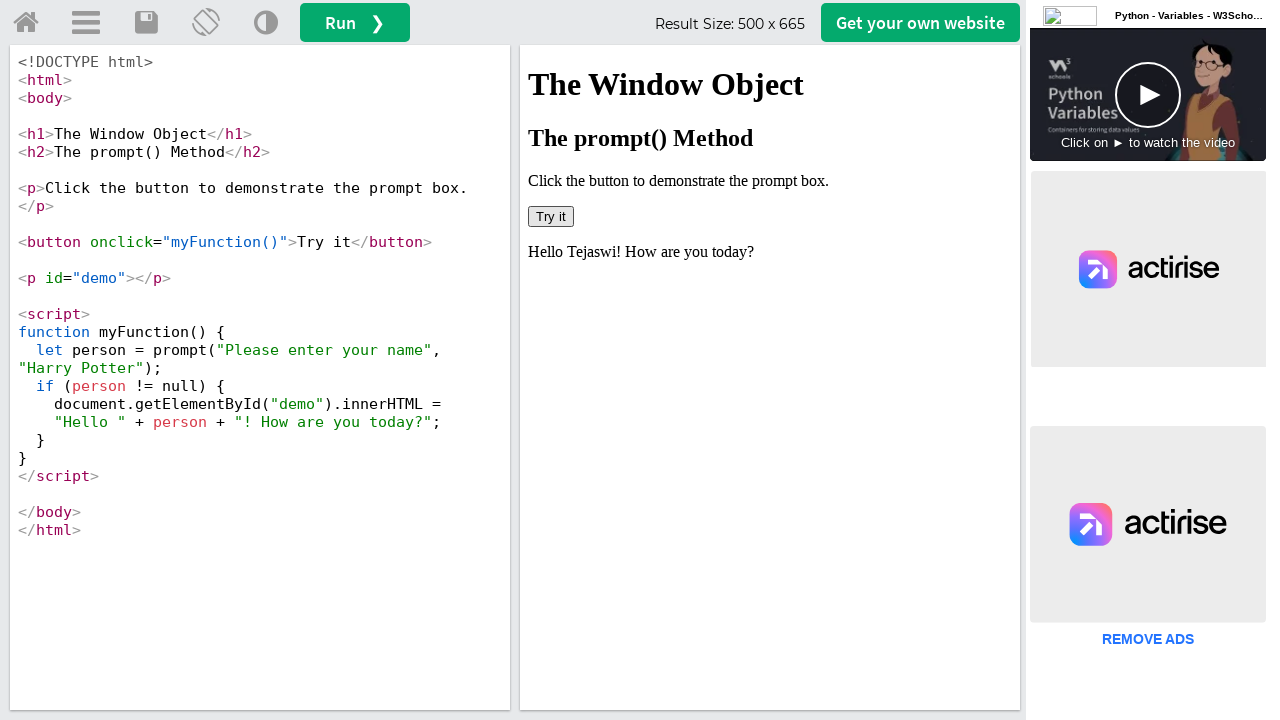